Searches for an ISRC code on the IFPI database and verifies if it exists

Starting URL: https://isrcsearch.ifpi.org/#!/search?isrcCode=USUM71703861&tab=lookup&showReleases=0&start=0&number=10

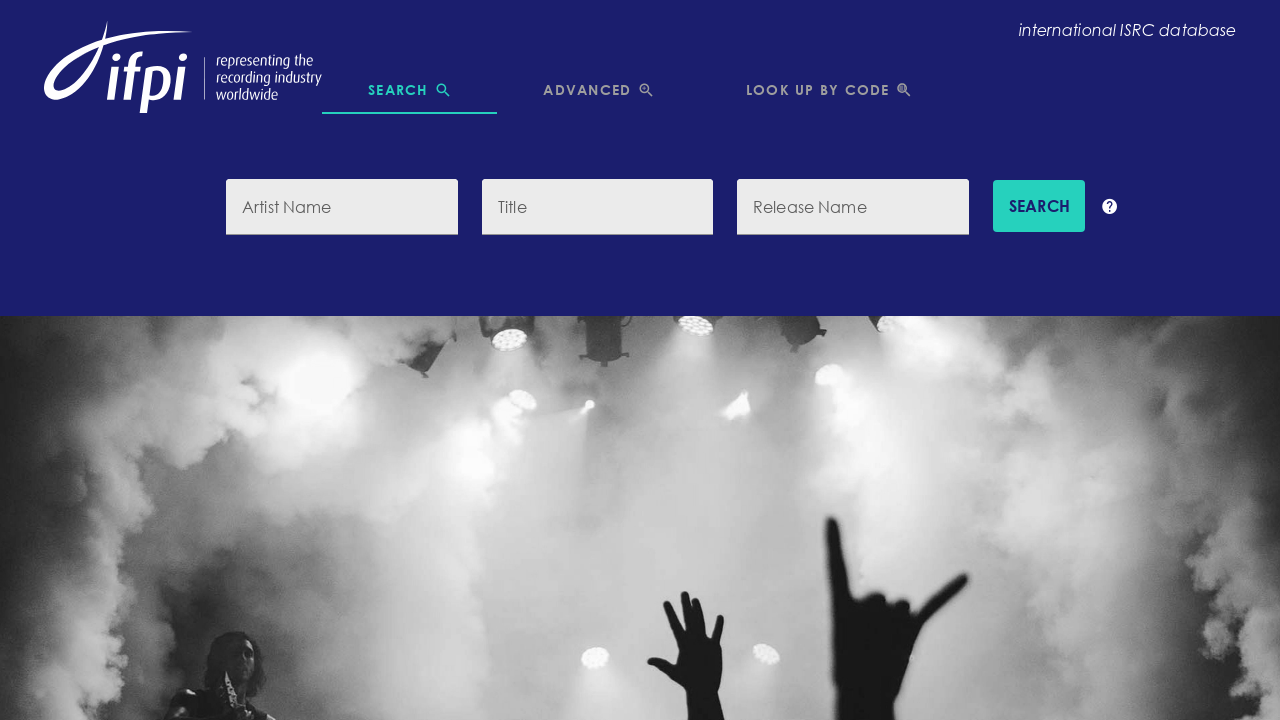

Waited 1 second for results table to load
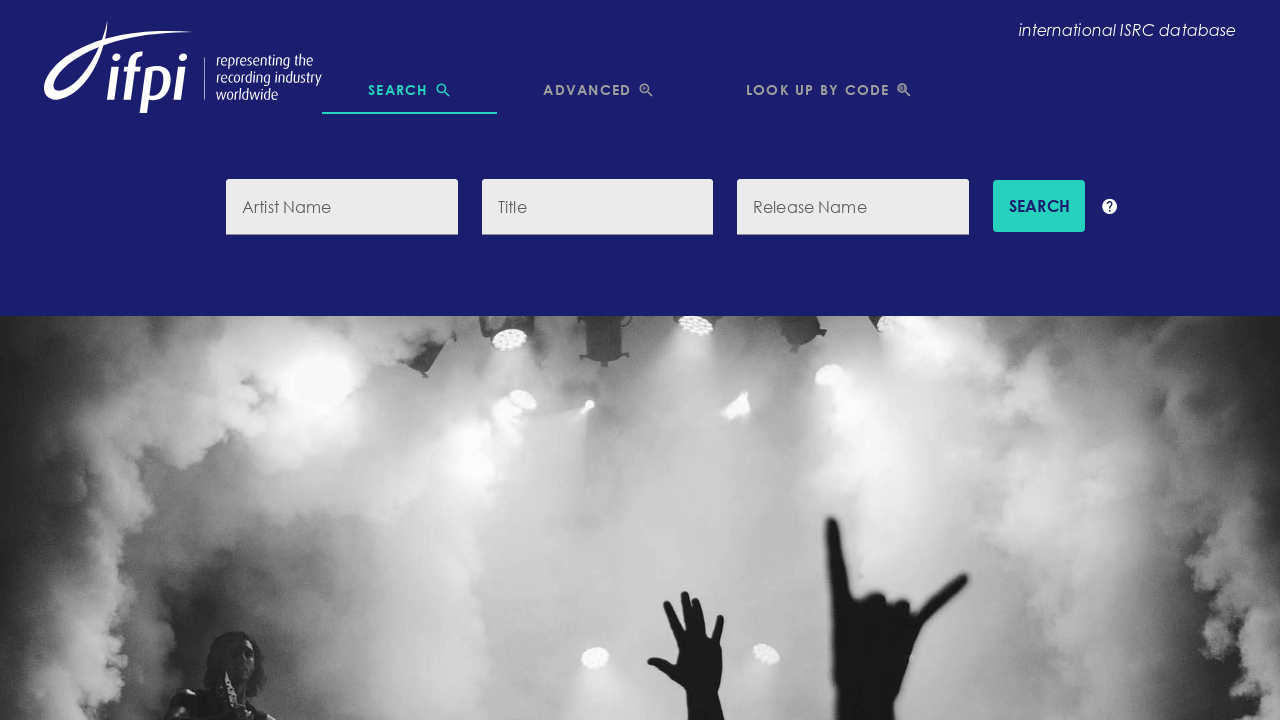

ISRC code not found in results - timeout occurred
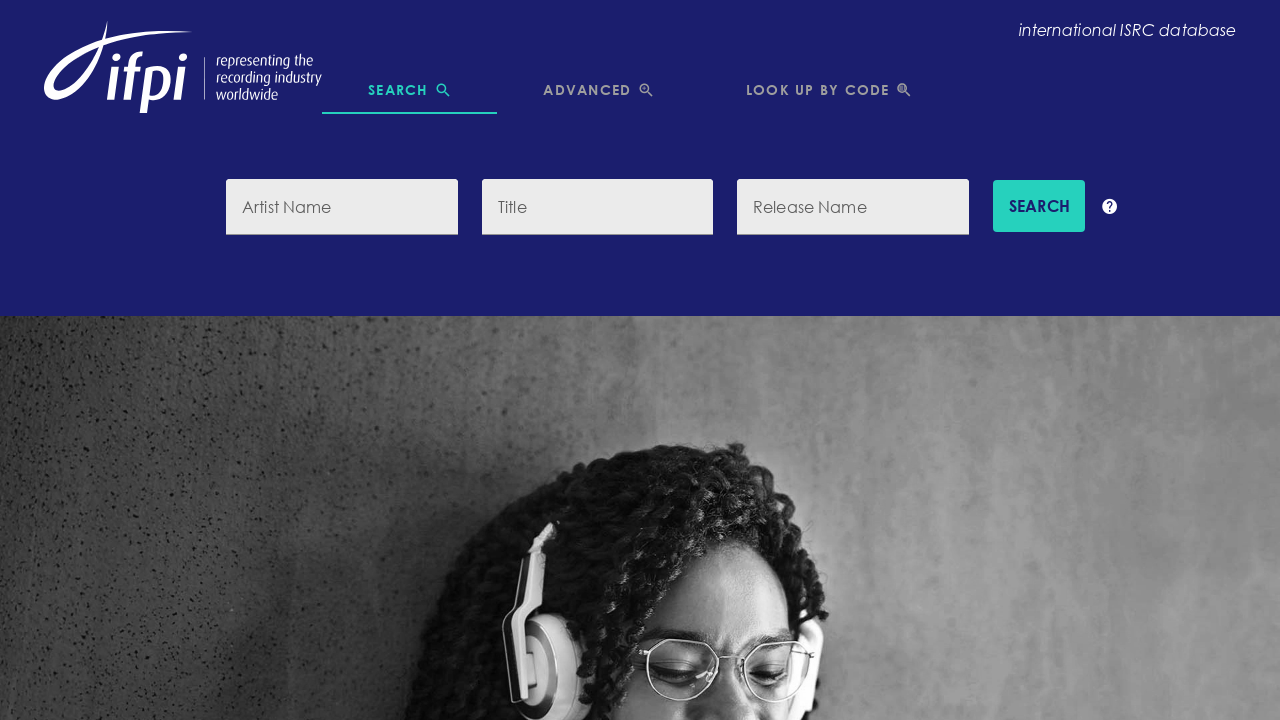

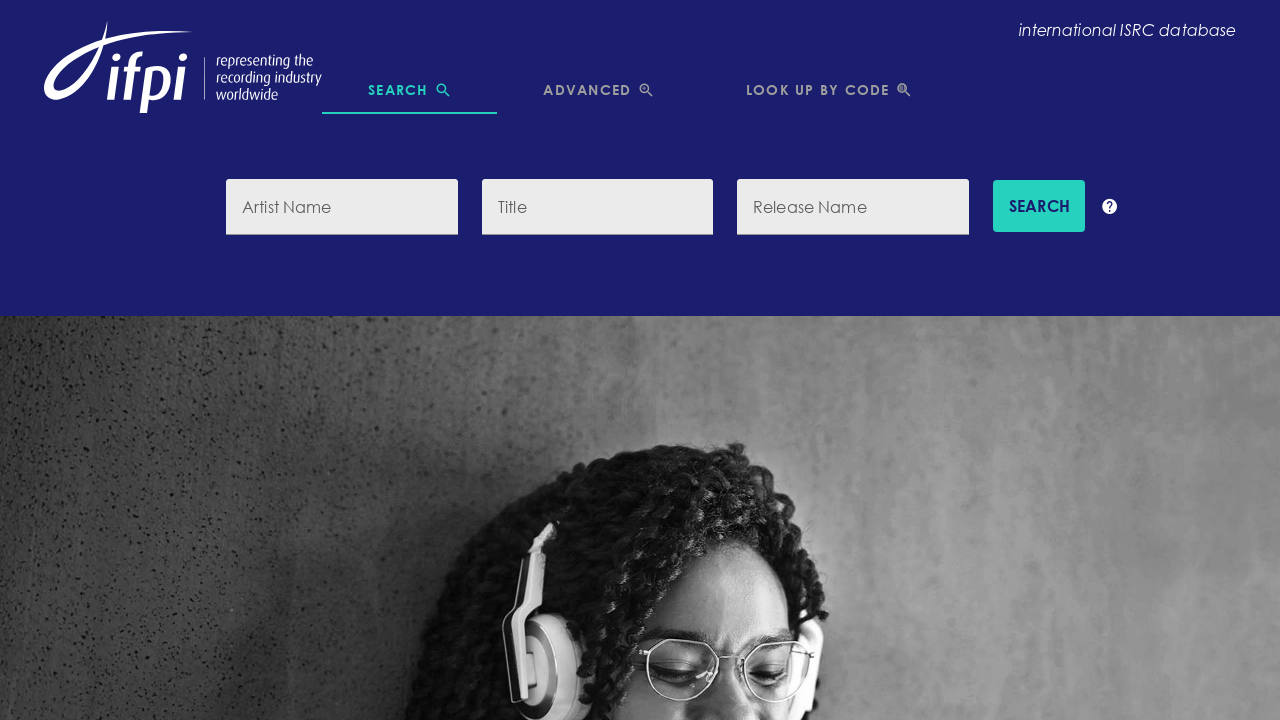